Navigates to an automation practice page and clicks a button located using sibling XPath traversal in the header section

Starting URL: https://rahulshettyacademy.com/AutomationPractice/

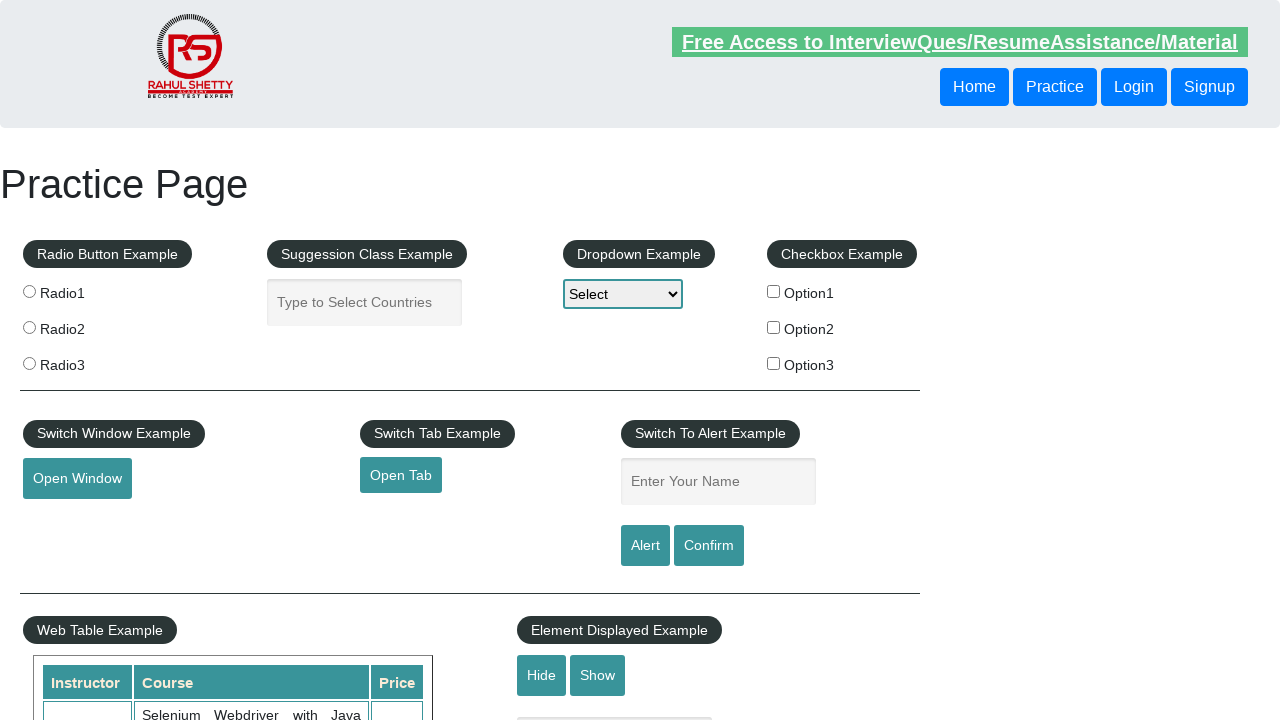

Navigated to automation practice page
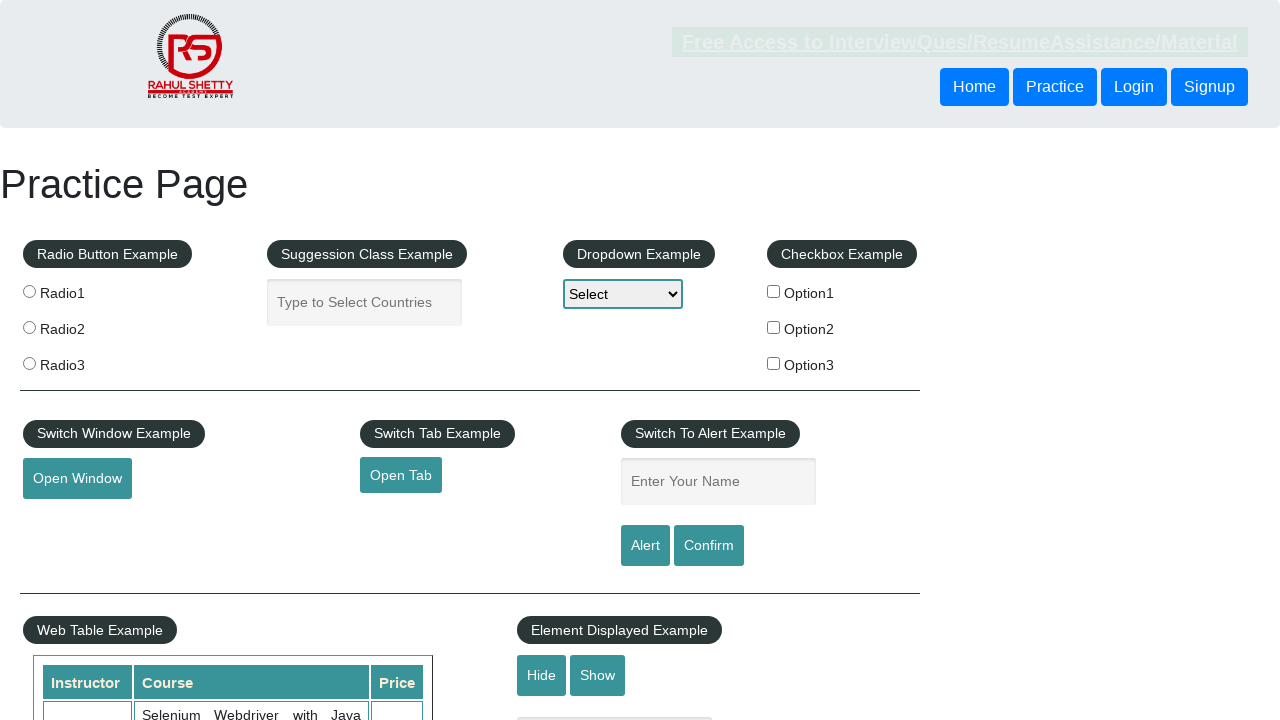

Clicked second button in header using sibling XPath traversal at (1134, 87) on xpath=//header/div/button[1]/following-sibling::button[1]
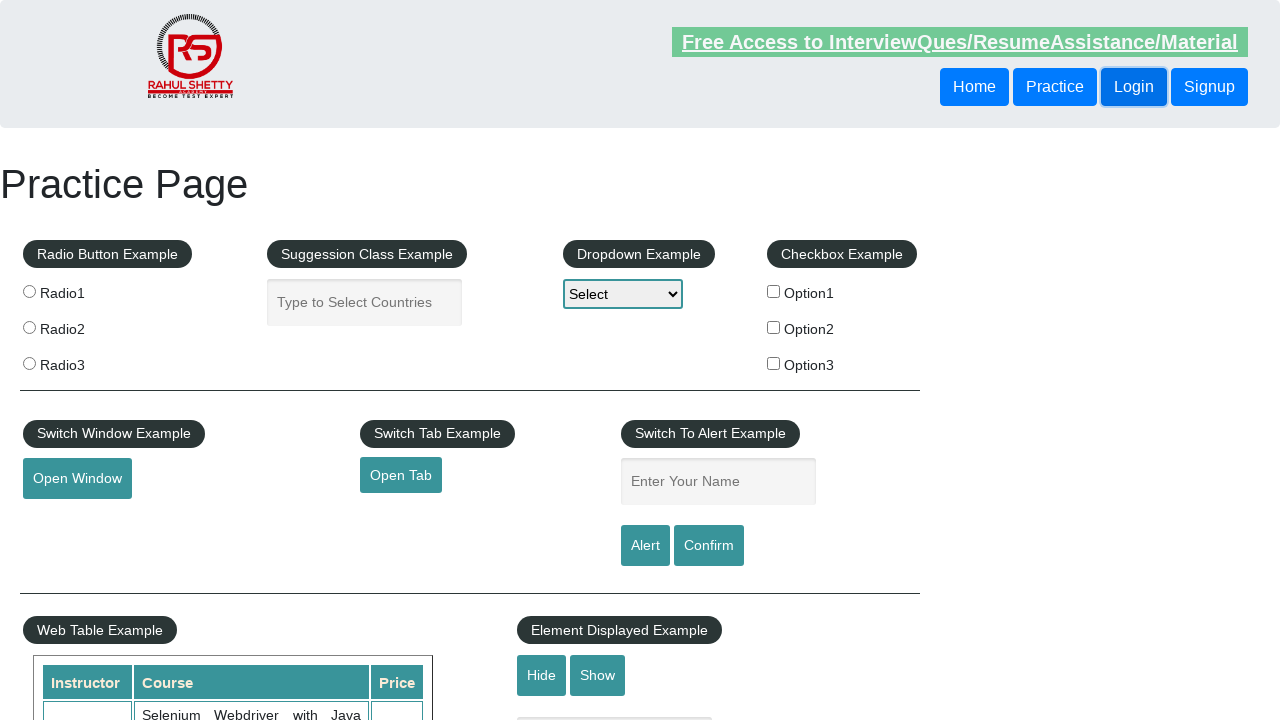

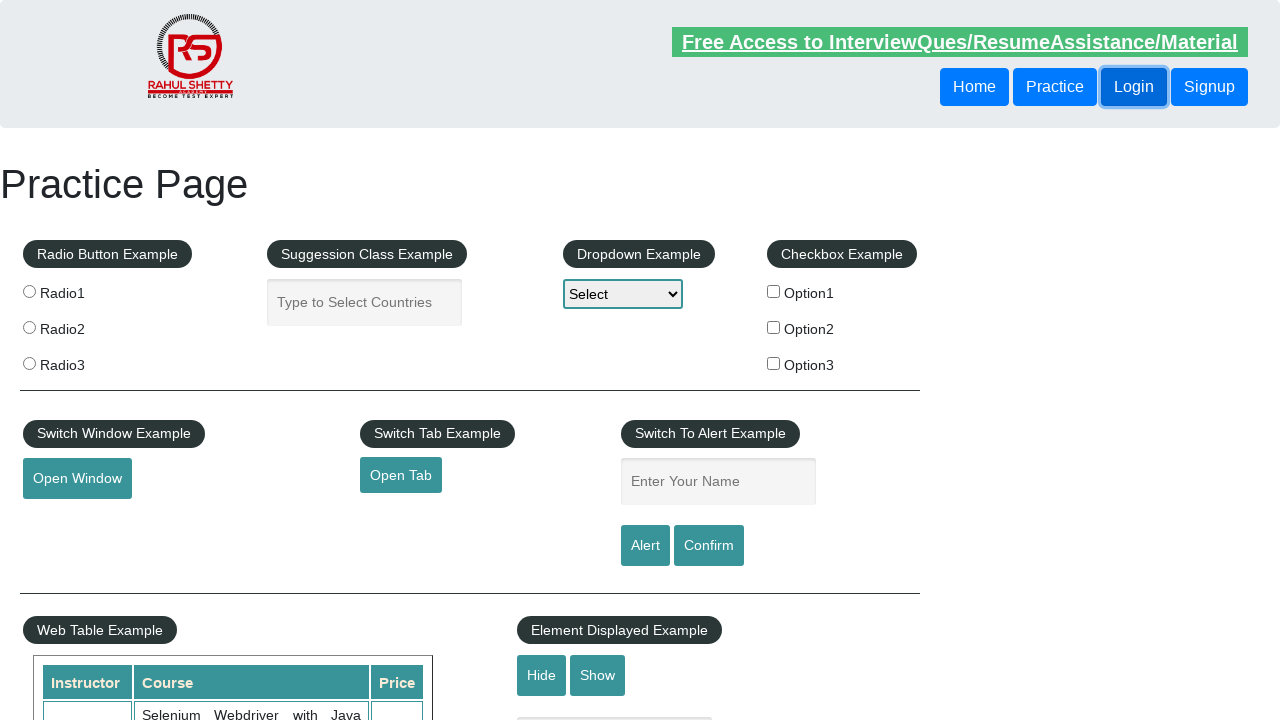